Demonstrates keyboard modifier actions by holding CTRL key while clicking navigation links, which would open each link in a new tab

Starting URL: https://www.selenium.dev/

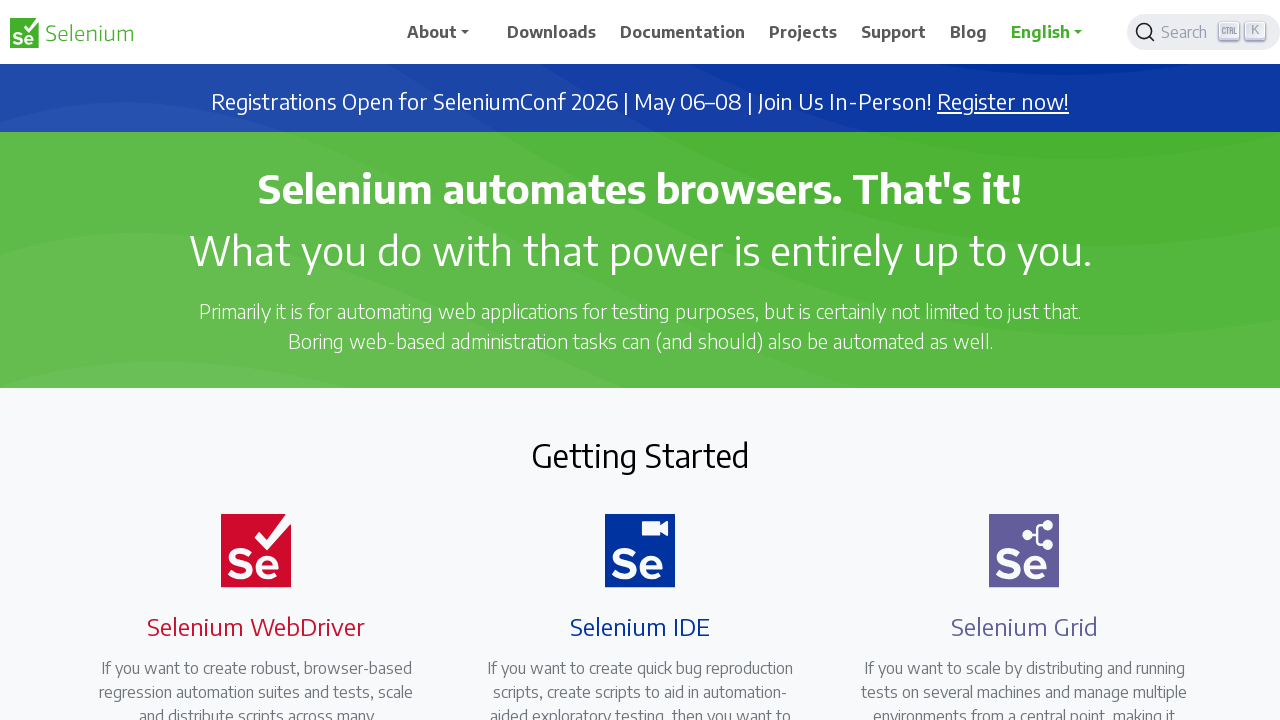

Waited for navigation links to be available
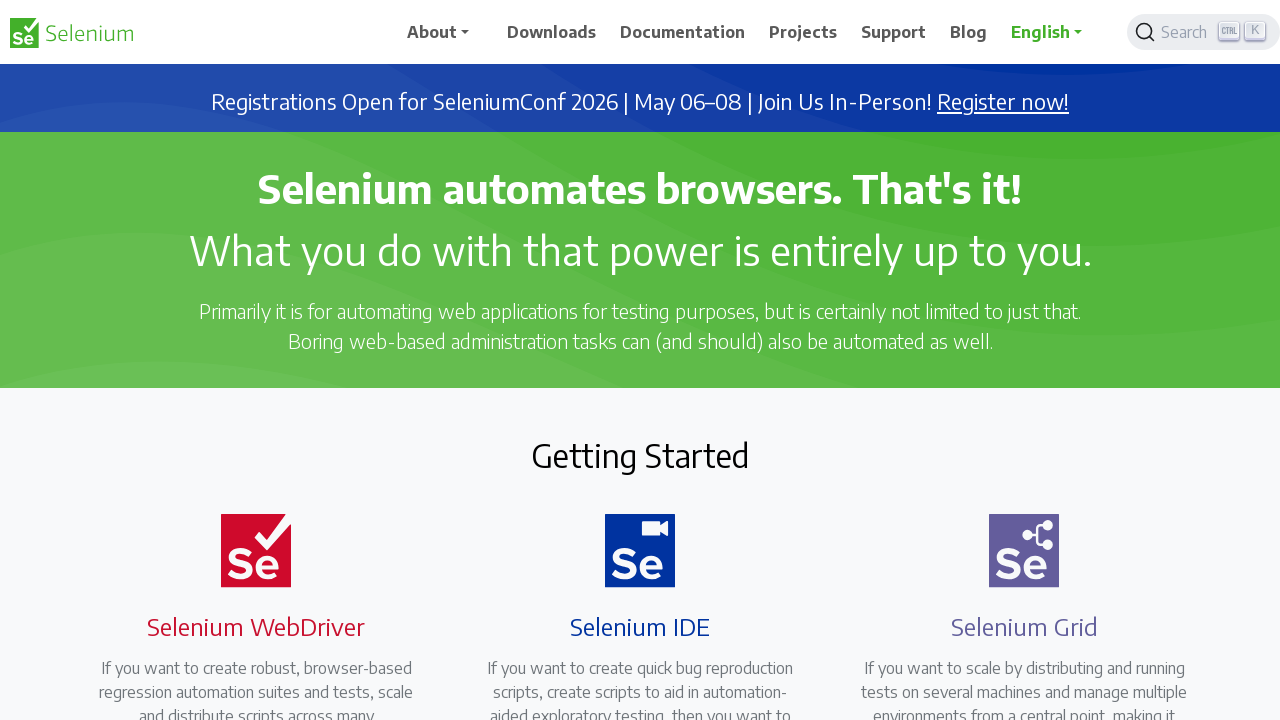

Retrieved all navigation links from the page
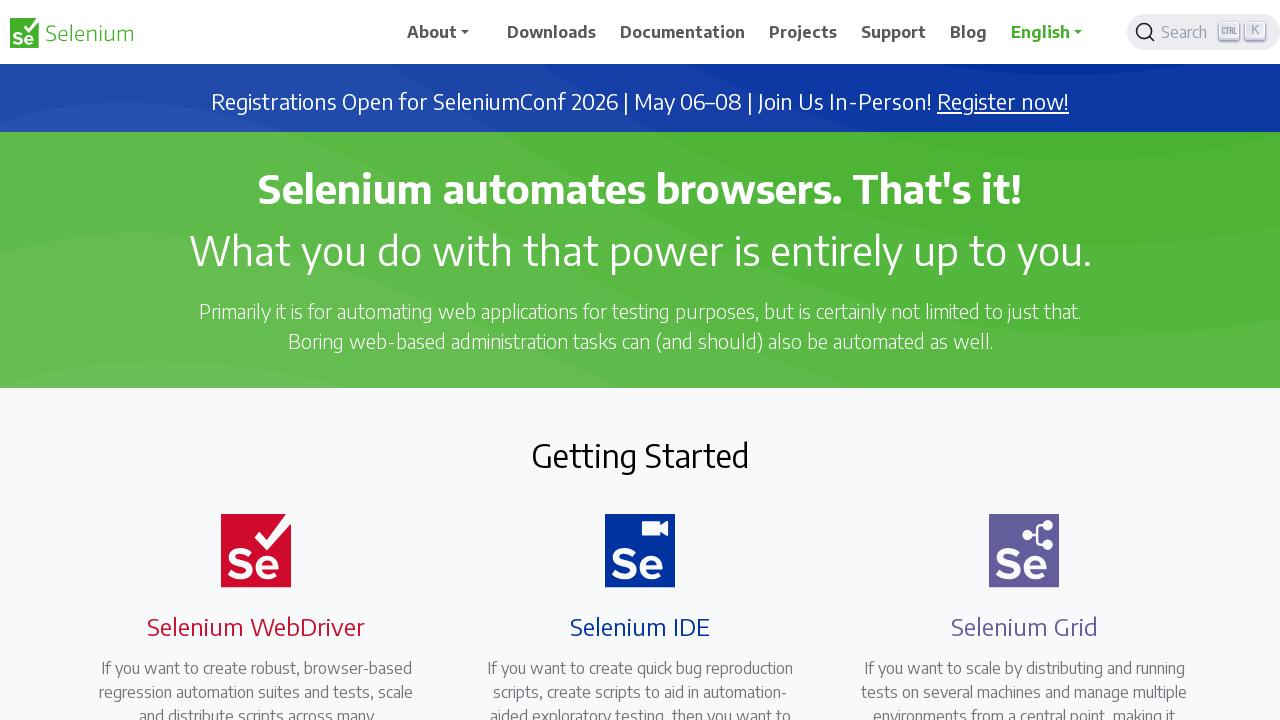

Performed CTRL+click on navigation link to open in new tab at (445, 32) on a.nav-link >> nth=0
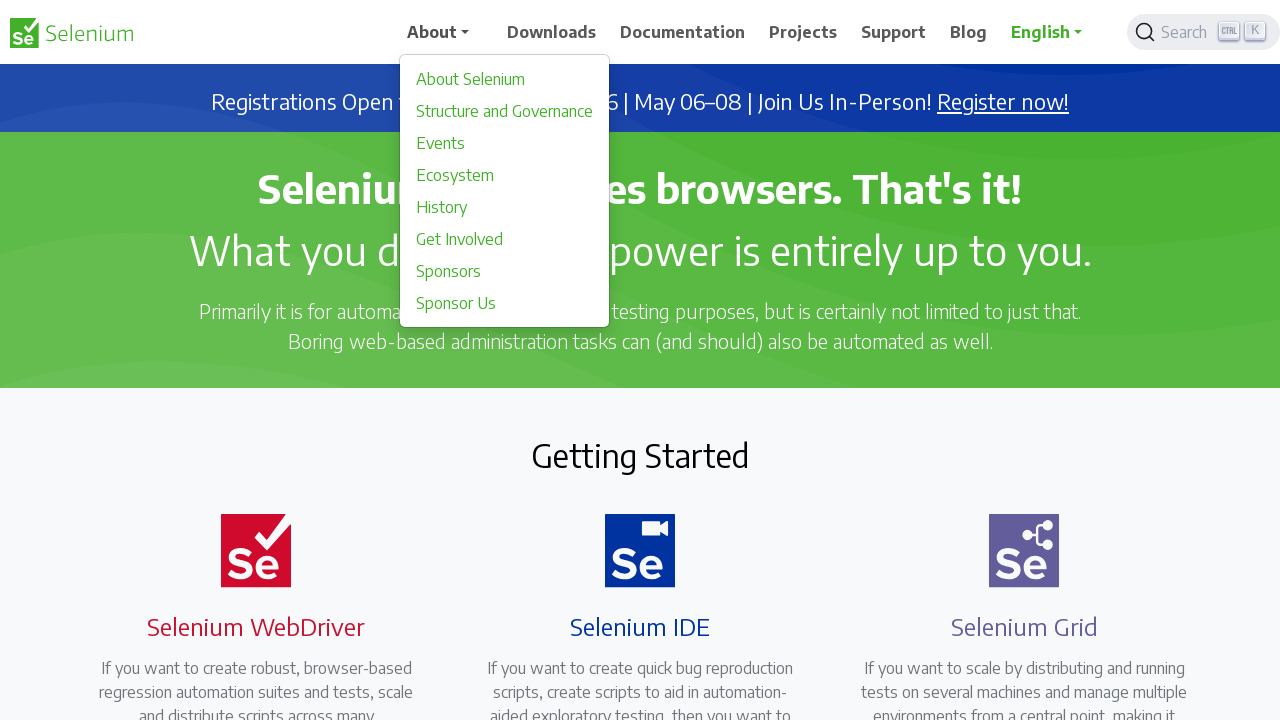

Performed CTRL+click on navigation link to open in new tab at (552, 32) on a.nav-link >> nth=1
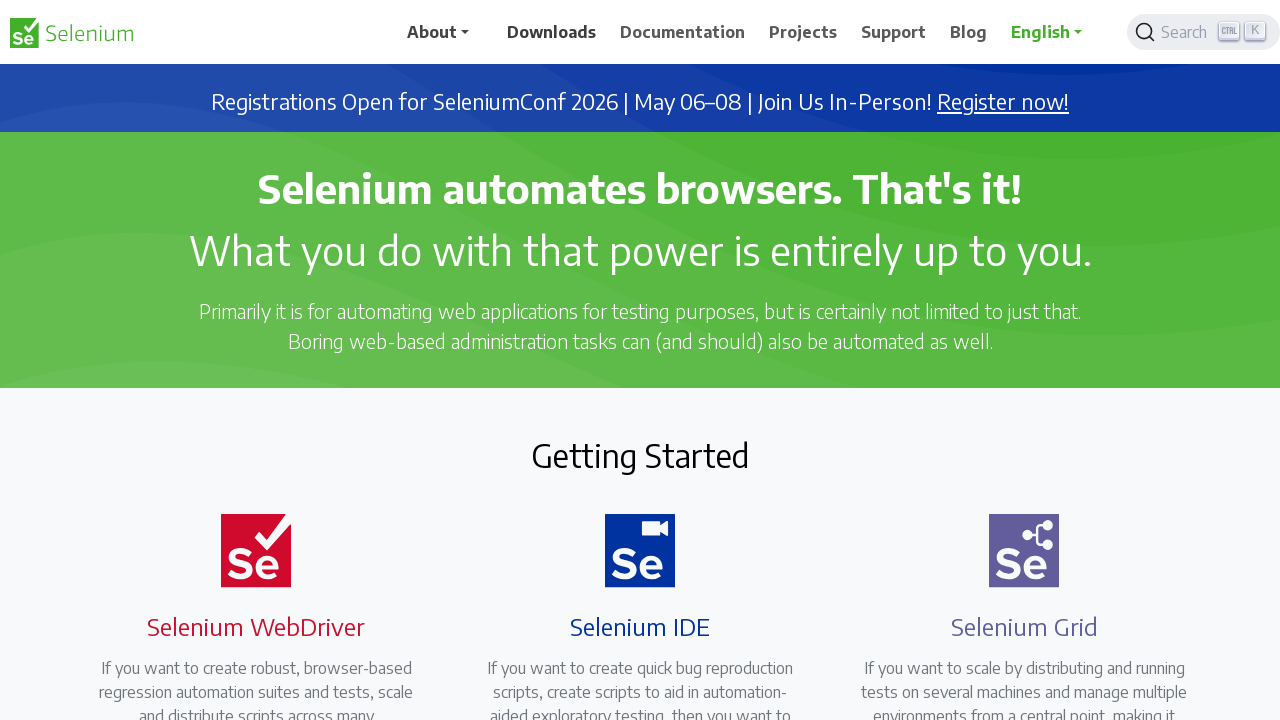

Performed CTRL+click on navigation link to open in new tab at (683, 32) on a.nav-link >> nth=2
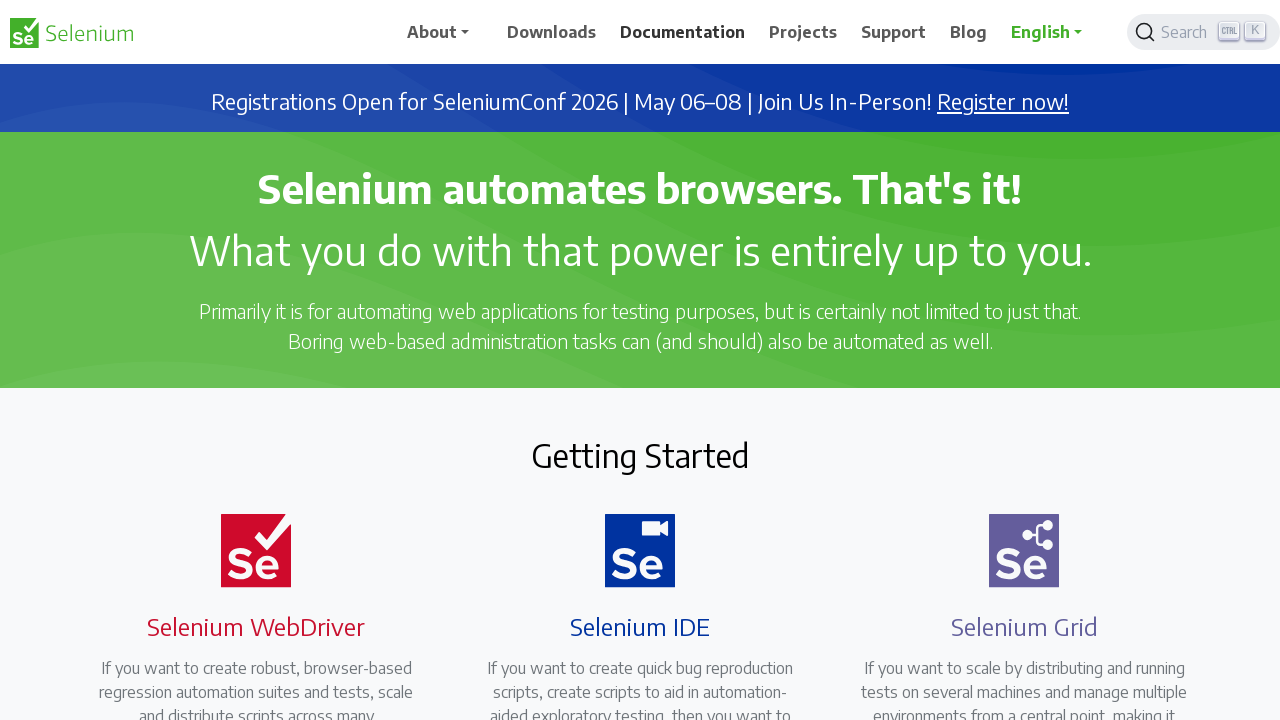

Performed CTRL+click on navigation link to open in new tab at (803, 32) on a.nav-link >> nth=3
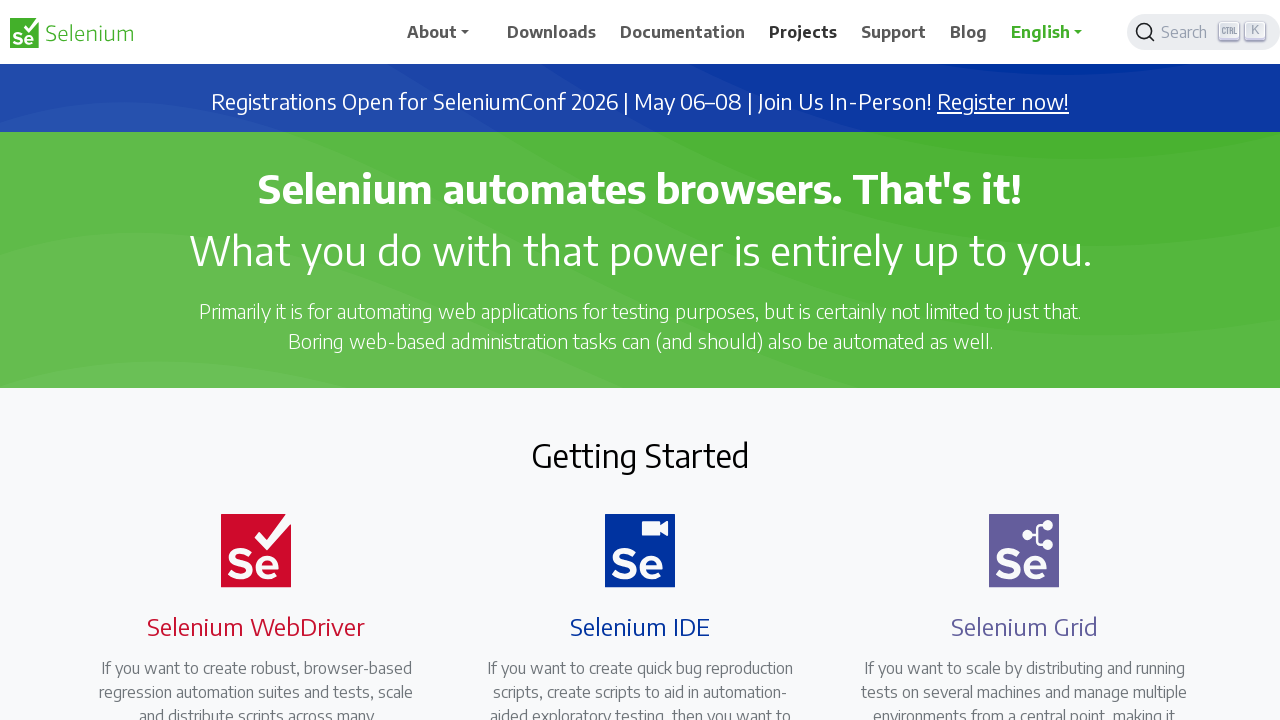

Performed CTRL+click on navigation link to open in new tab at (894, 32) on a.nav-link >> nth=4
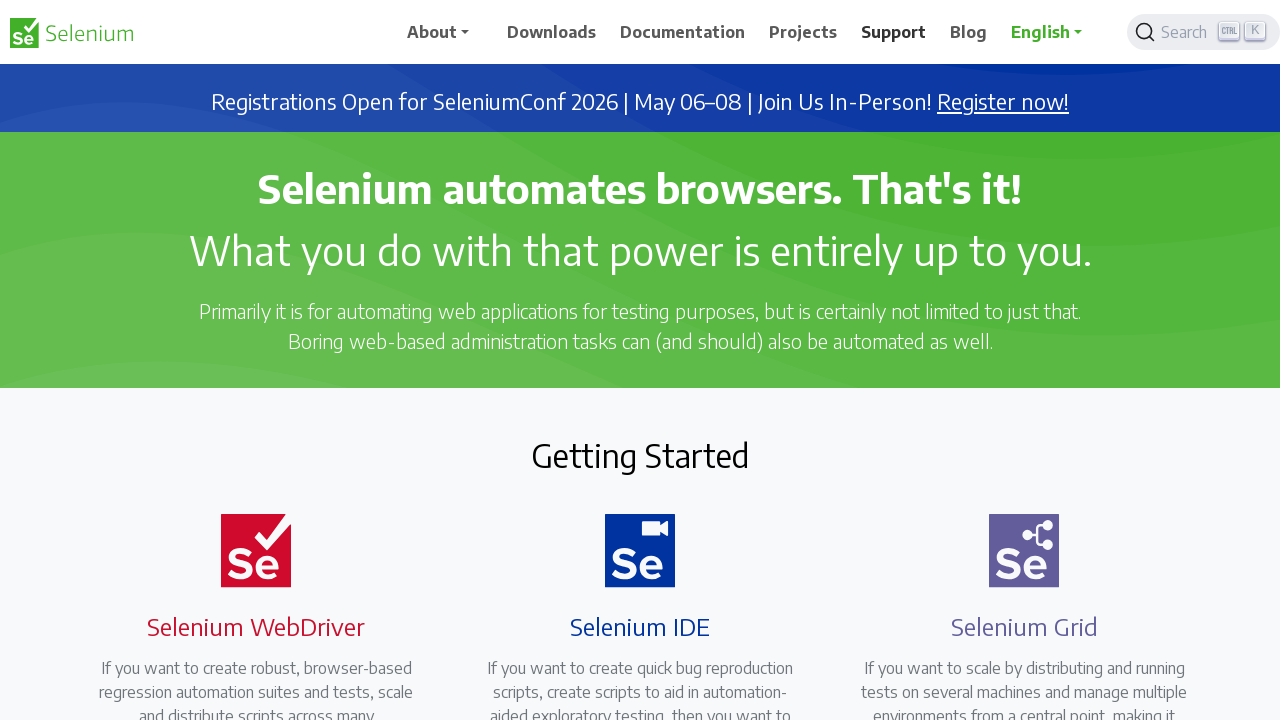

Performed CTRL+click on navigation link to open in new tab at (969, 32) on a.nav-link >> nth=5
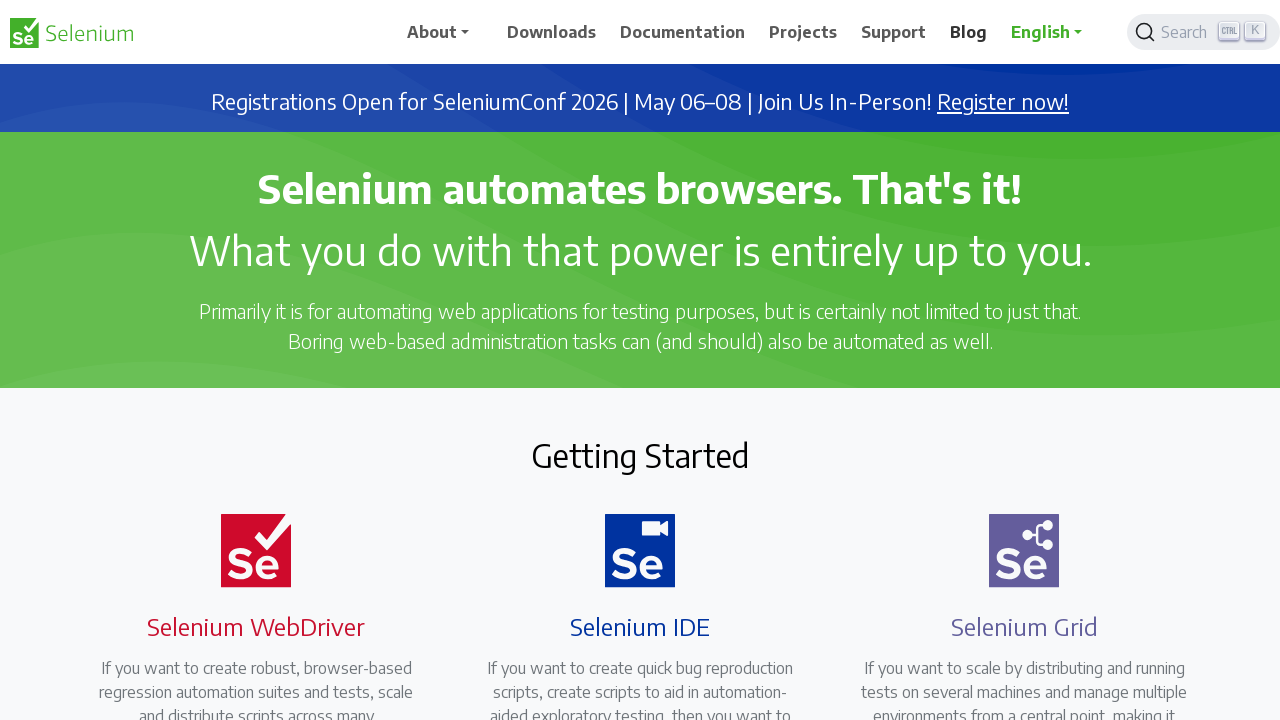

Performed CTRL+click on navigation link to open in new tab at (1053, 32) on a.nav-link >> nth=6
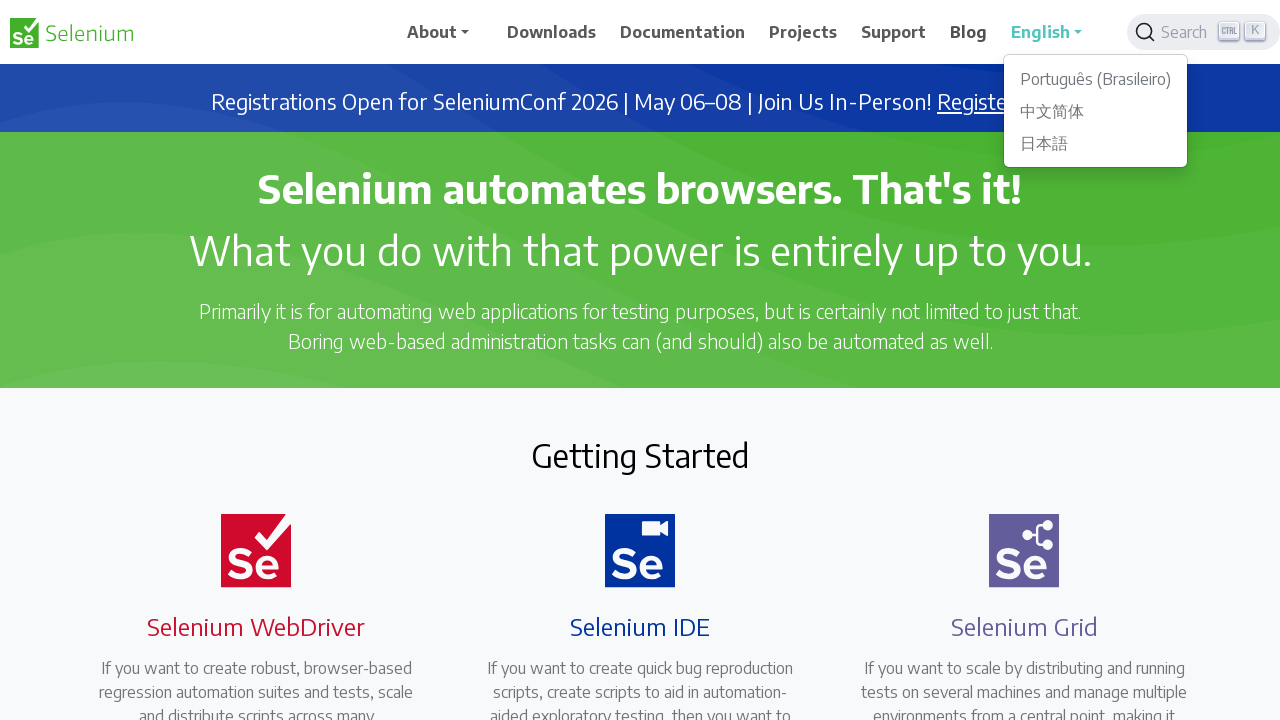

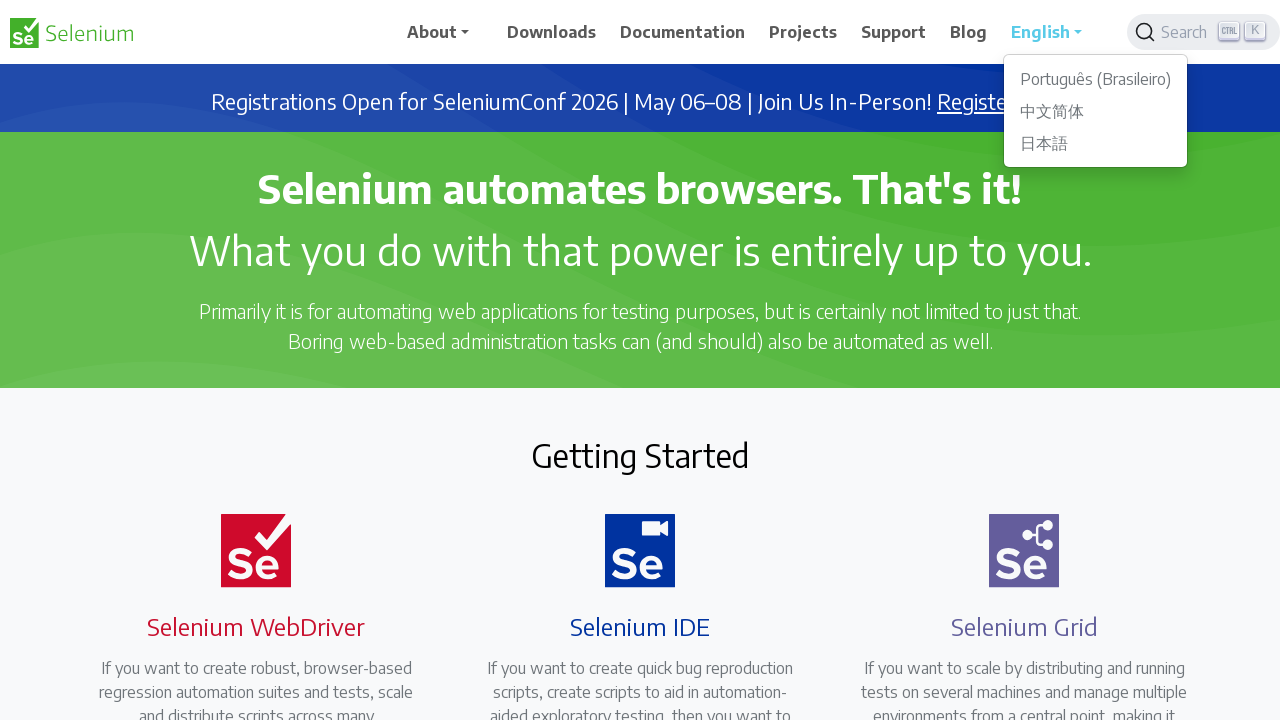